Tests a banking application workflow including customer login, deposit, withdrawal, and transaction history verification

Starting URL: https://www.globalsqa.com/angularJs-protractor/BankingProject/#/login

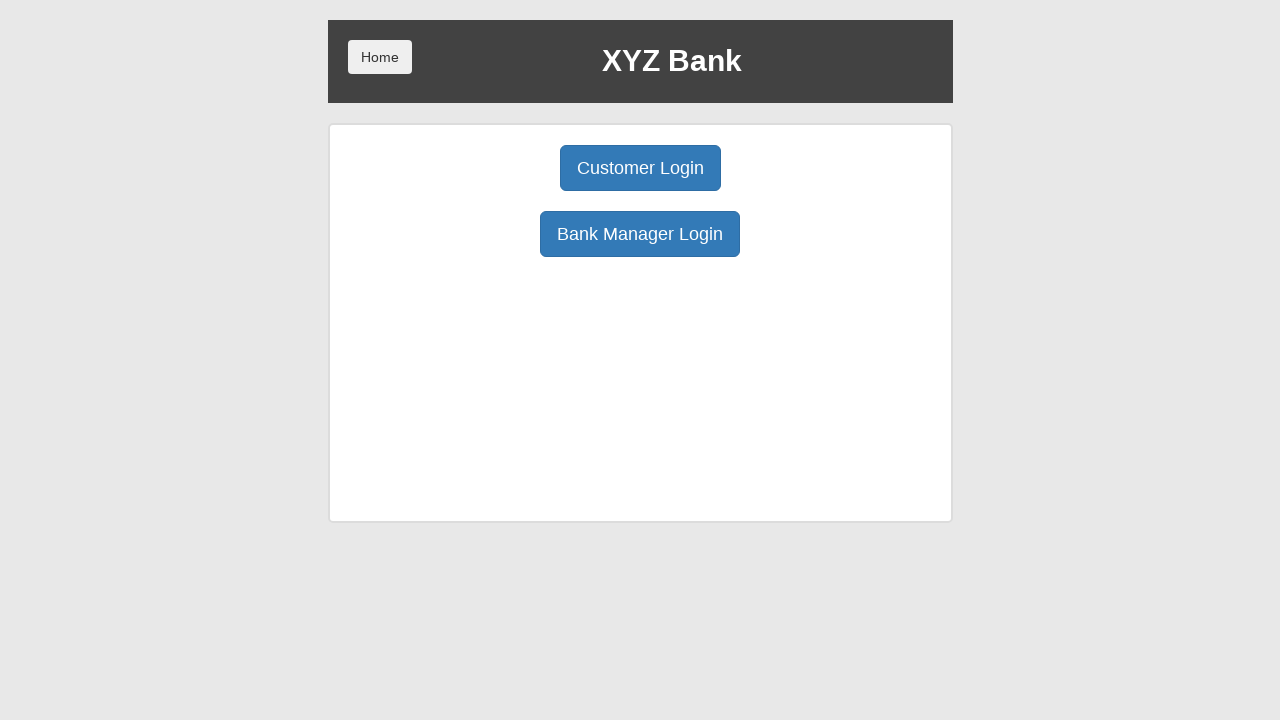

Banking login page loaded with XYZ Bank header
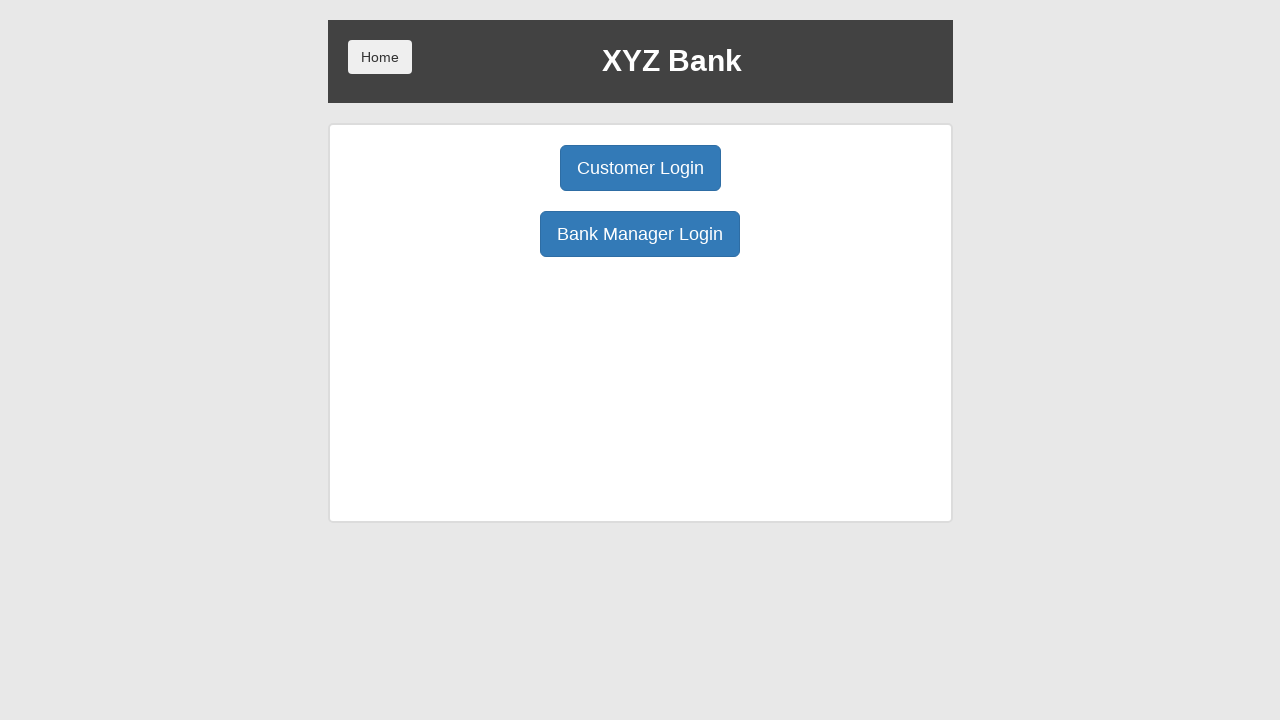

Clicked Customer Login button at (640, 168) on button:has-text('Customer Login')
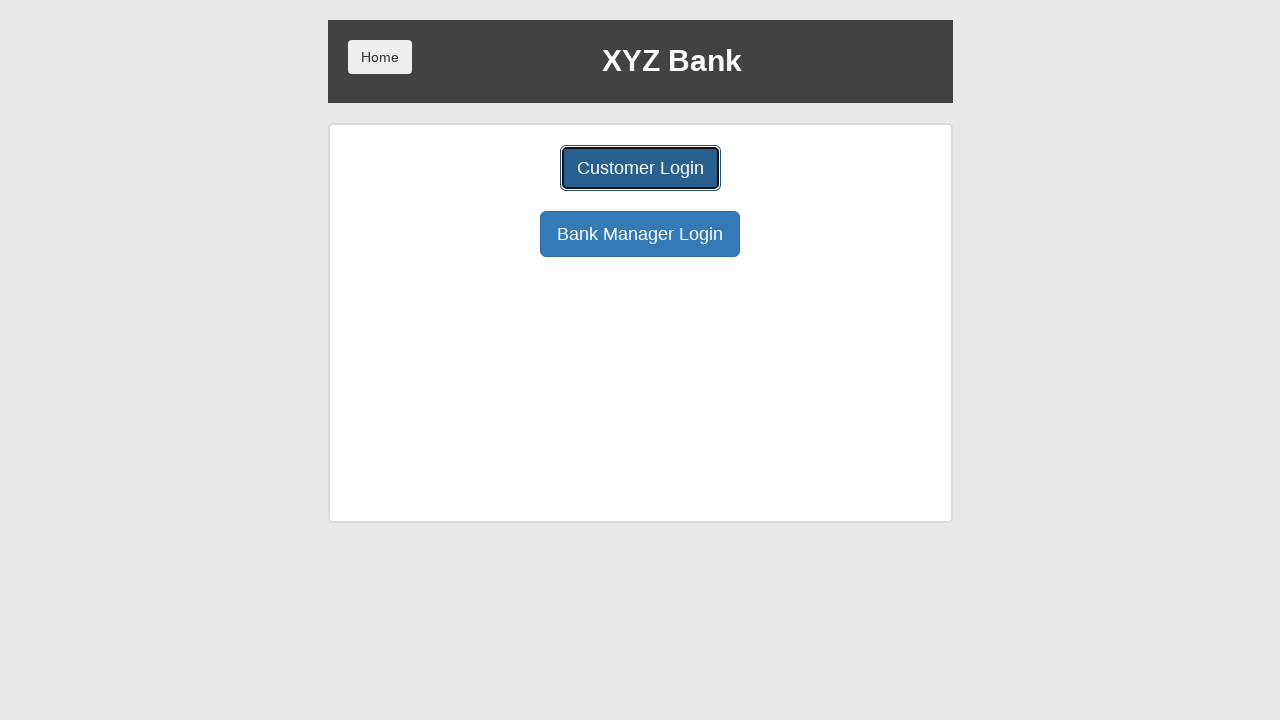

Customer name selection dropdown appeared
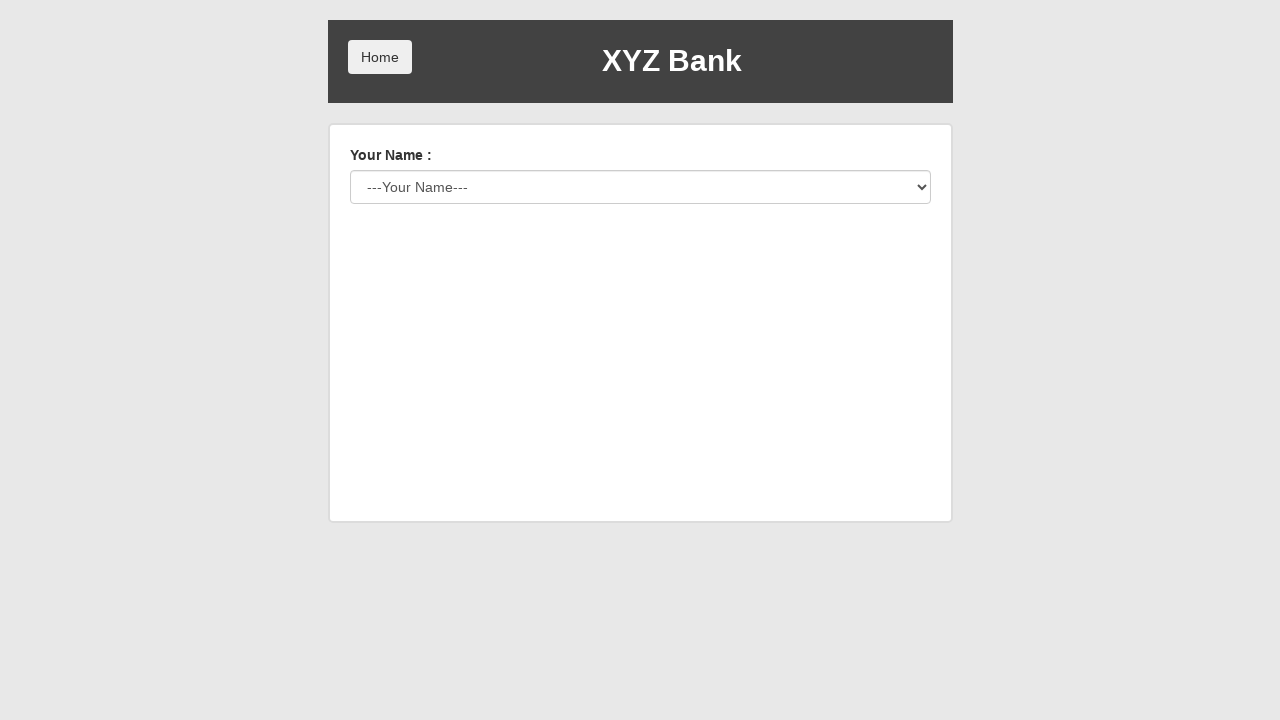

Selected customer from dropdown (Harry Potter) on select[name='userSelect']
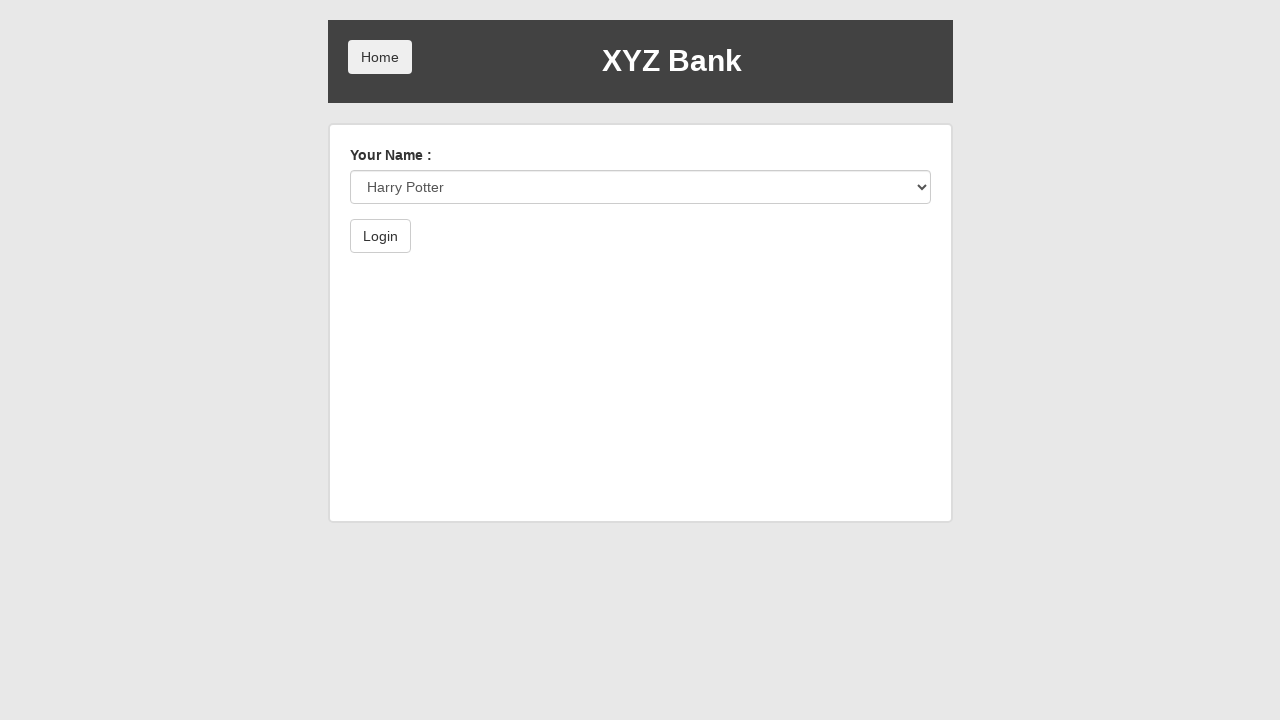

Clicked login submit button at (380, 236) on button[type='submit']
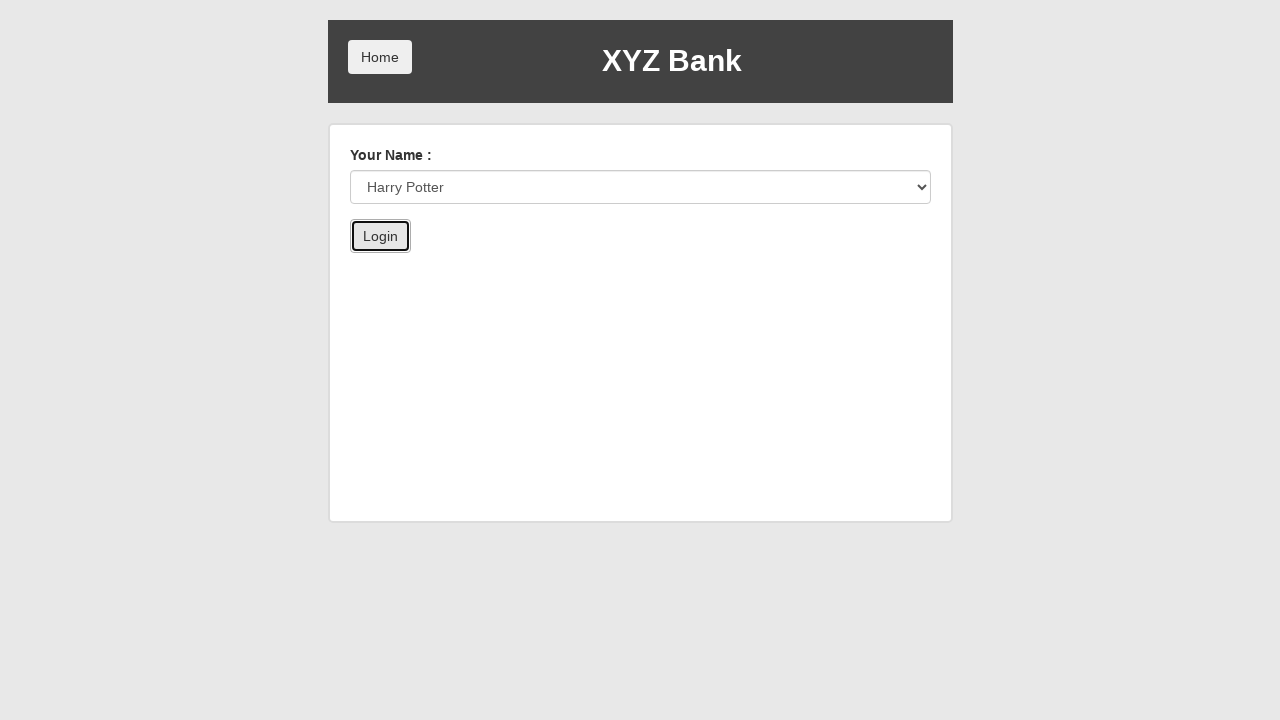

Welcome screen appeared after successful login
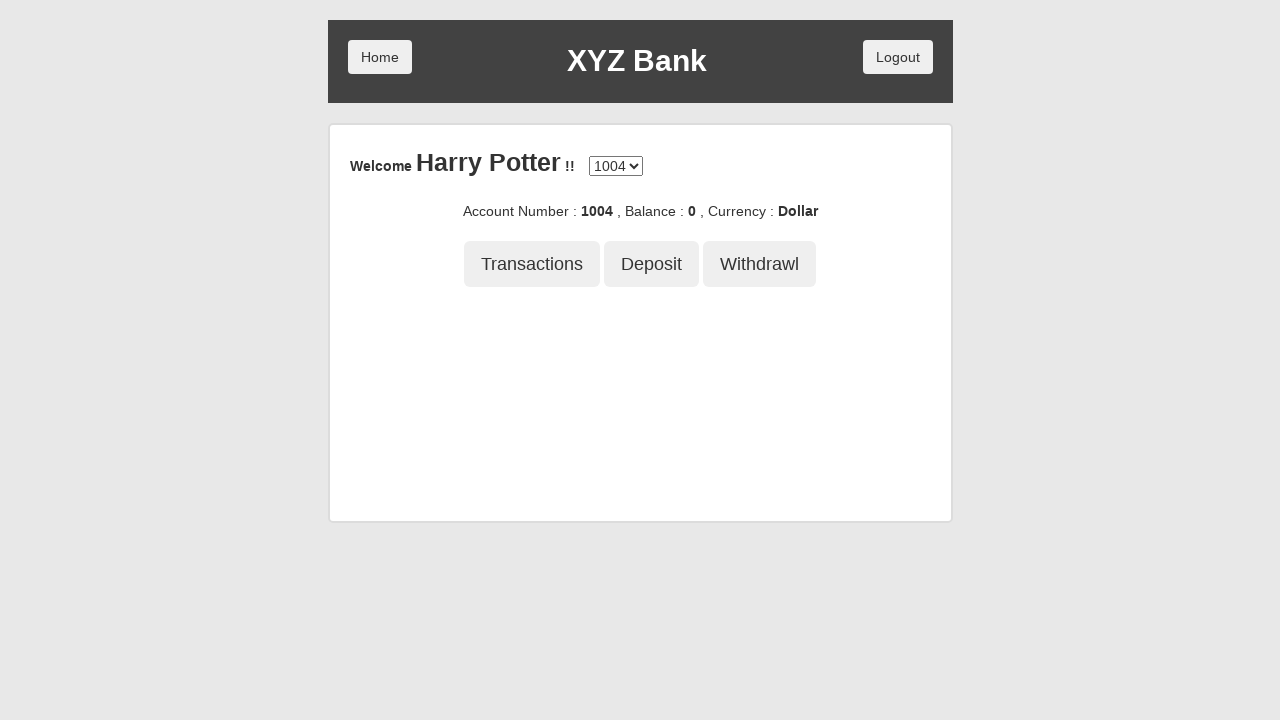

Harry Potter account confirmed on welcome screen
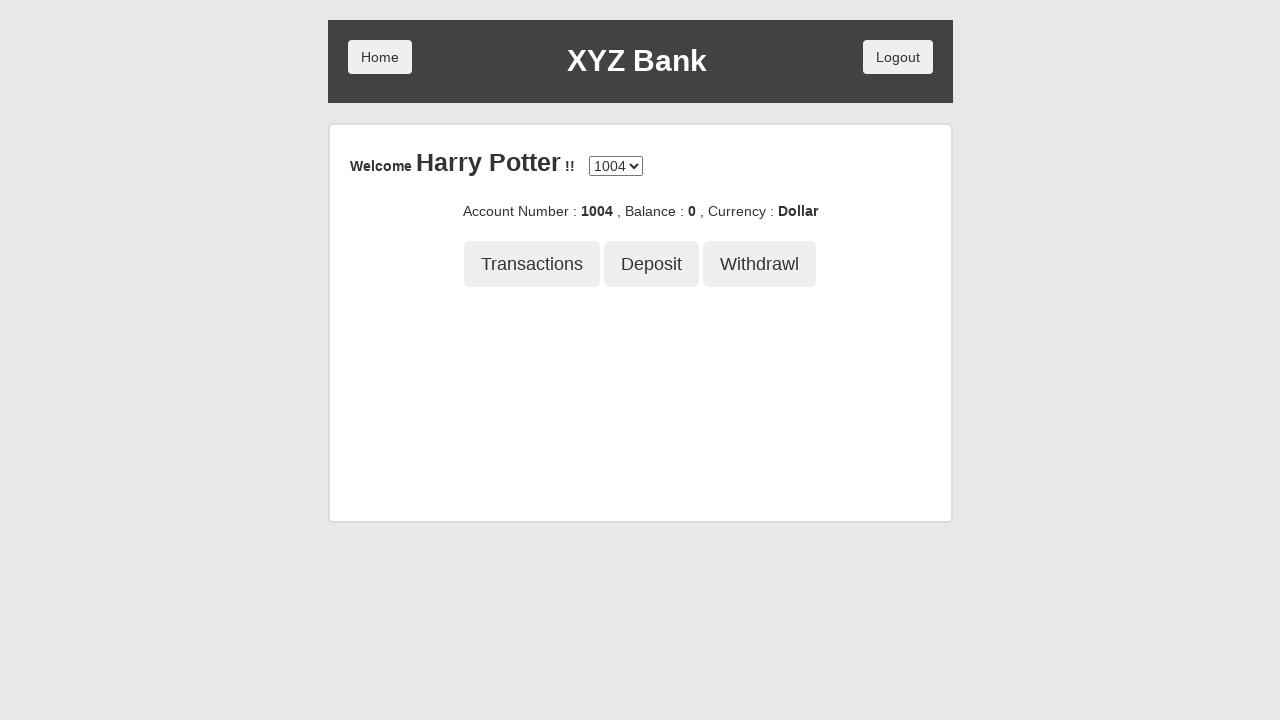

Clicked Deposit button at (652, 264) on button:has-text('Deposit')
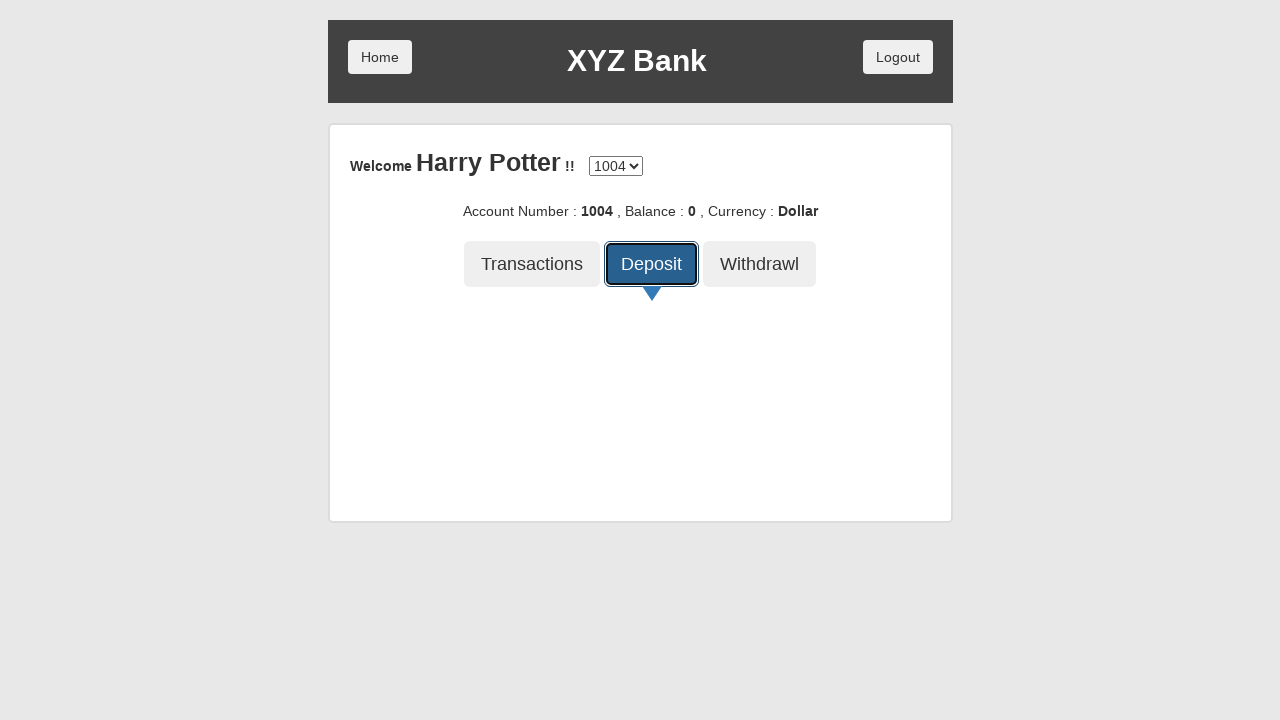

Deposit form loaded with amount input field
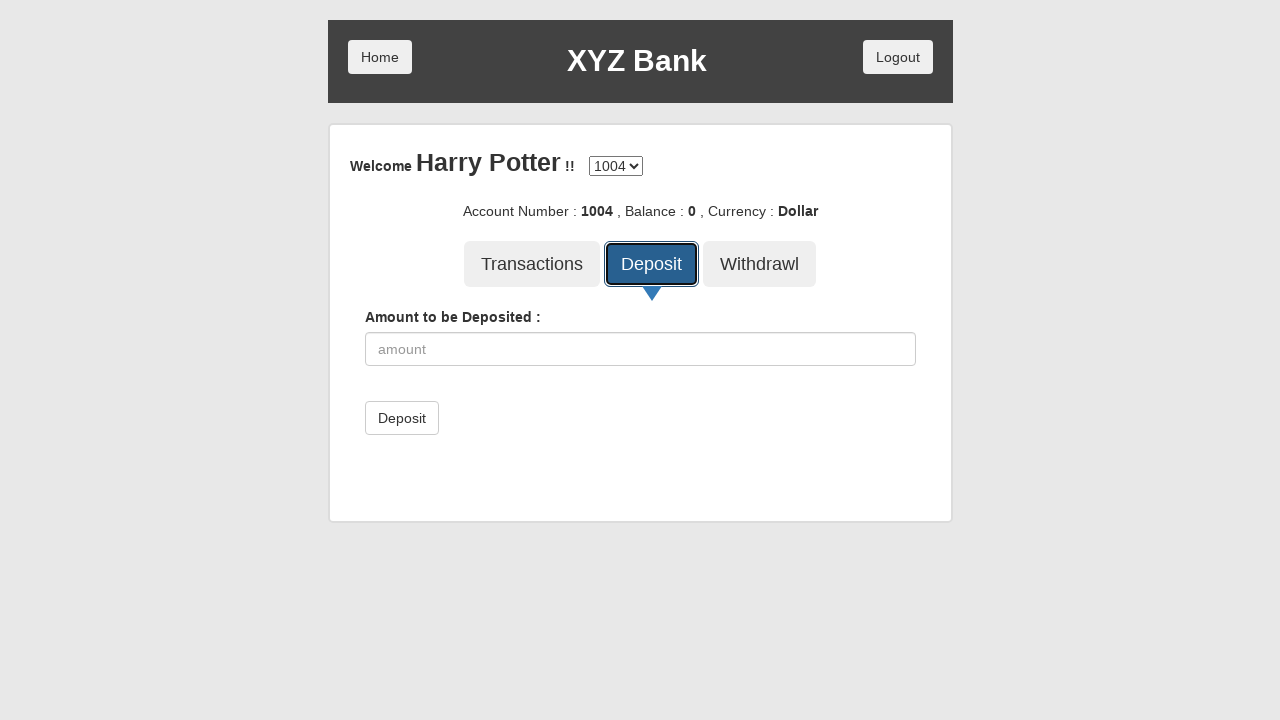

Entered deposit amount of 317811 (Fibonacci based on tomorrow's date) on input[type='number']
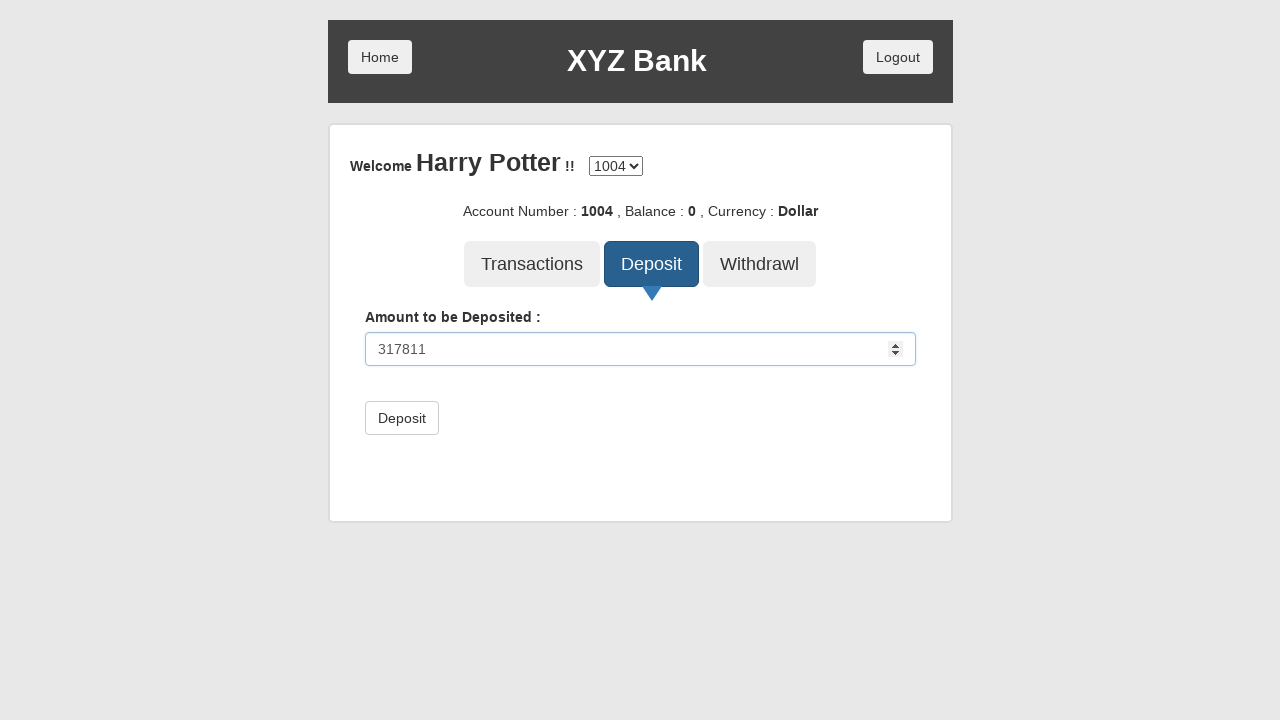

Clicked deposit submit button at (402, 418) on button[type='submit']
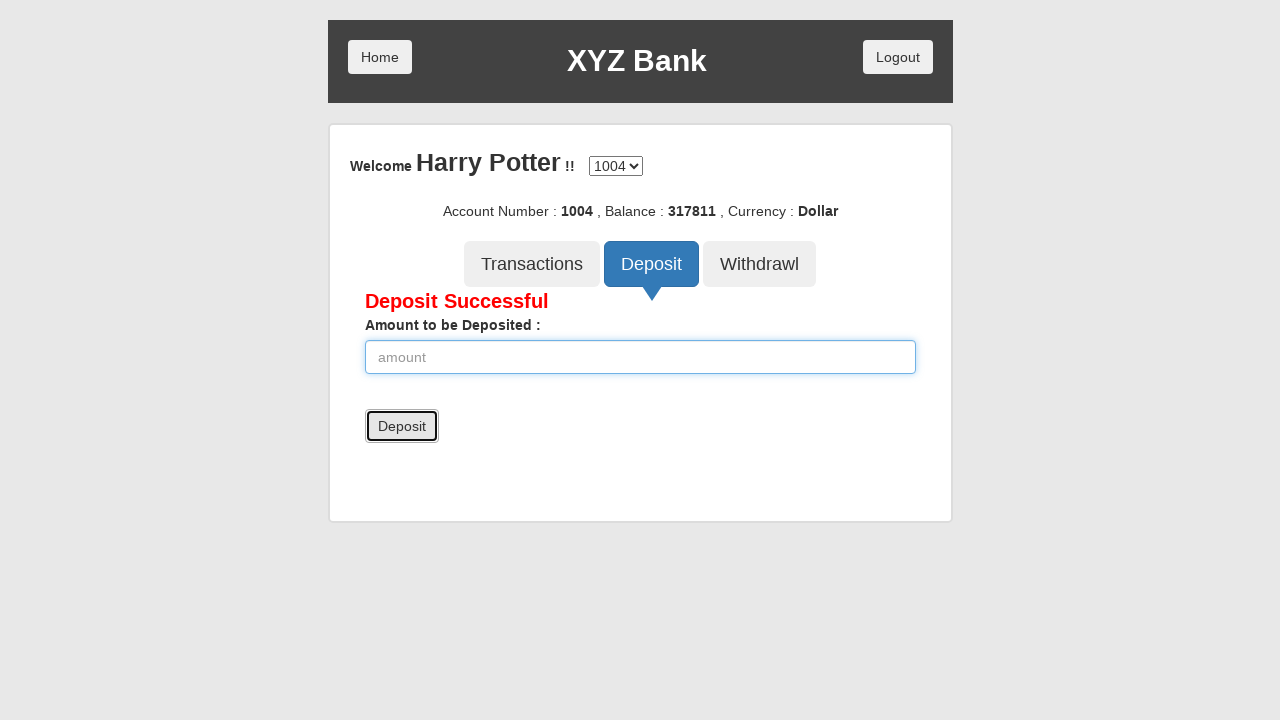

Deposit transaction completed successfully
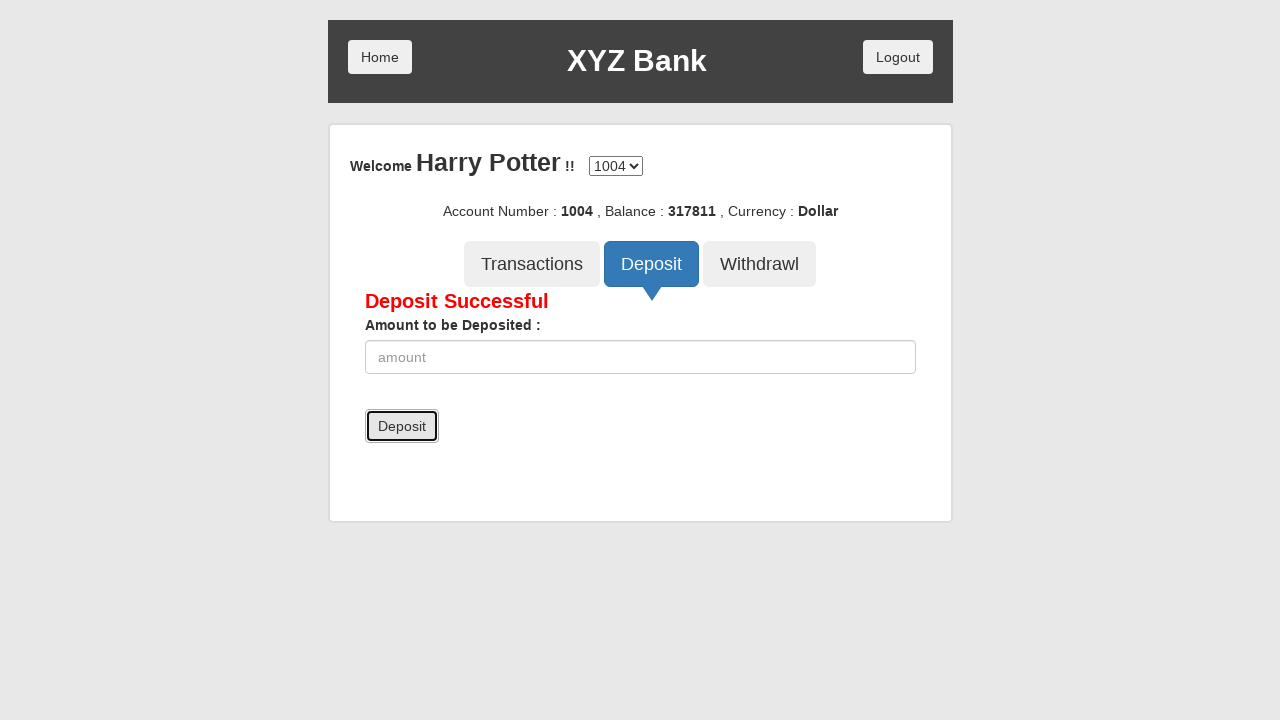

Clicked Withdrawal button at (760, 264) on button:has-text('Withdrawl')
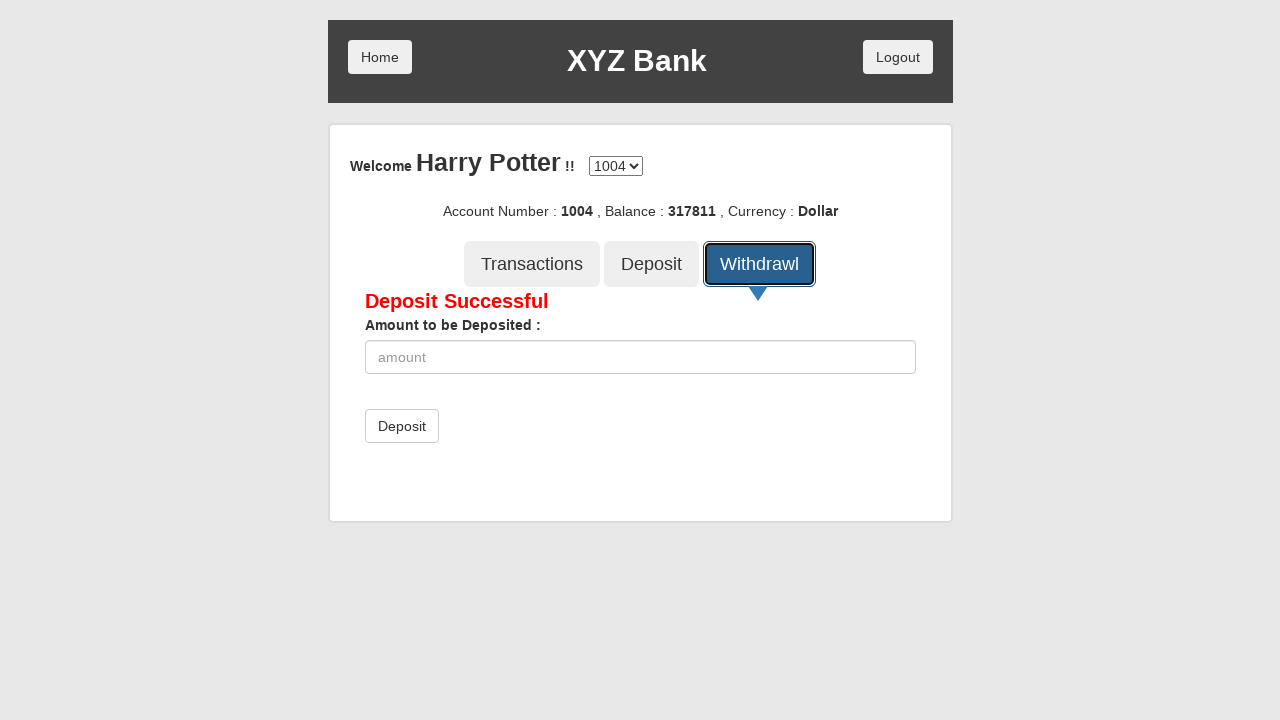

Withdrawal form loaded with amount input field
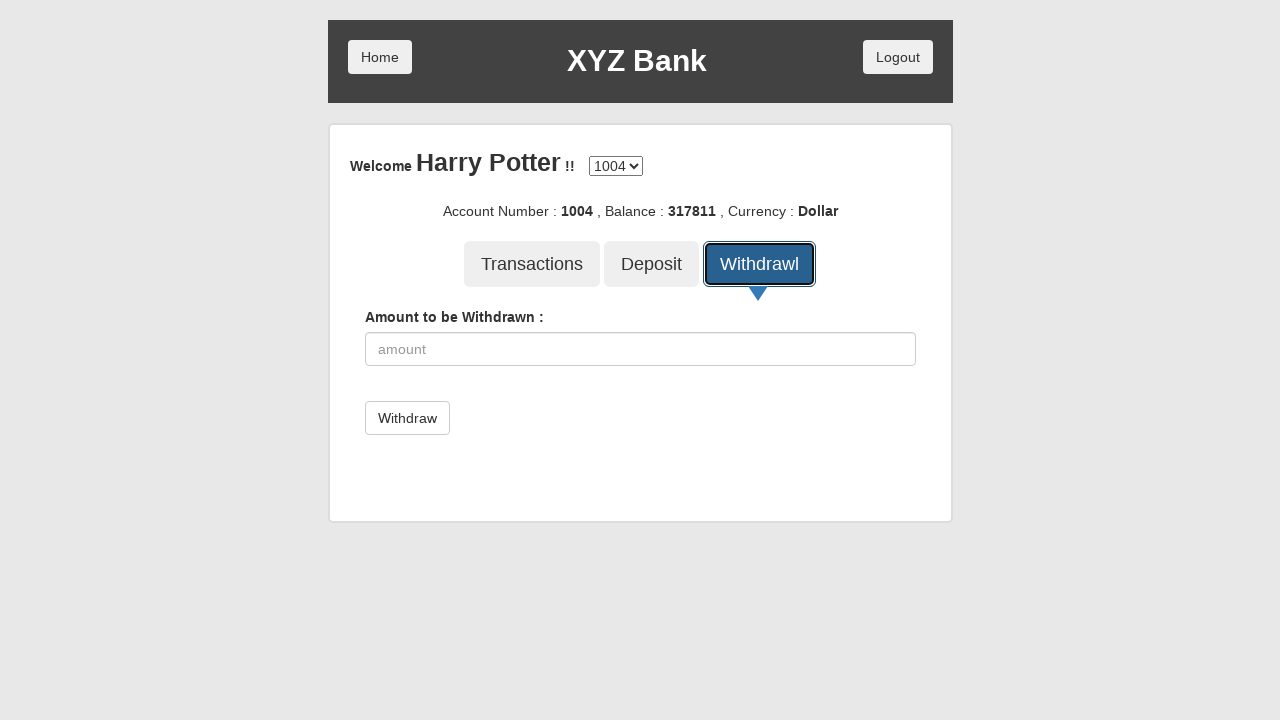

Entered withdrawal amount of 317811 on input[type='number']
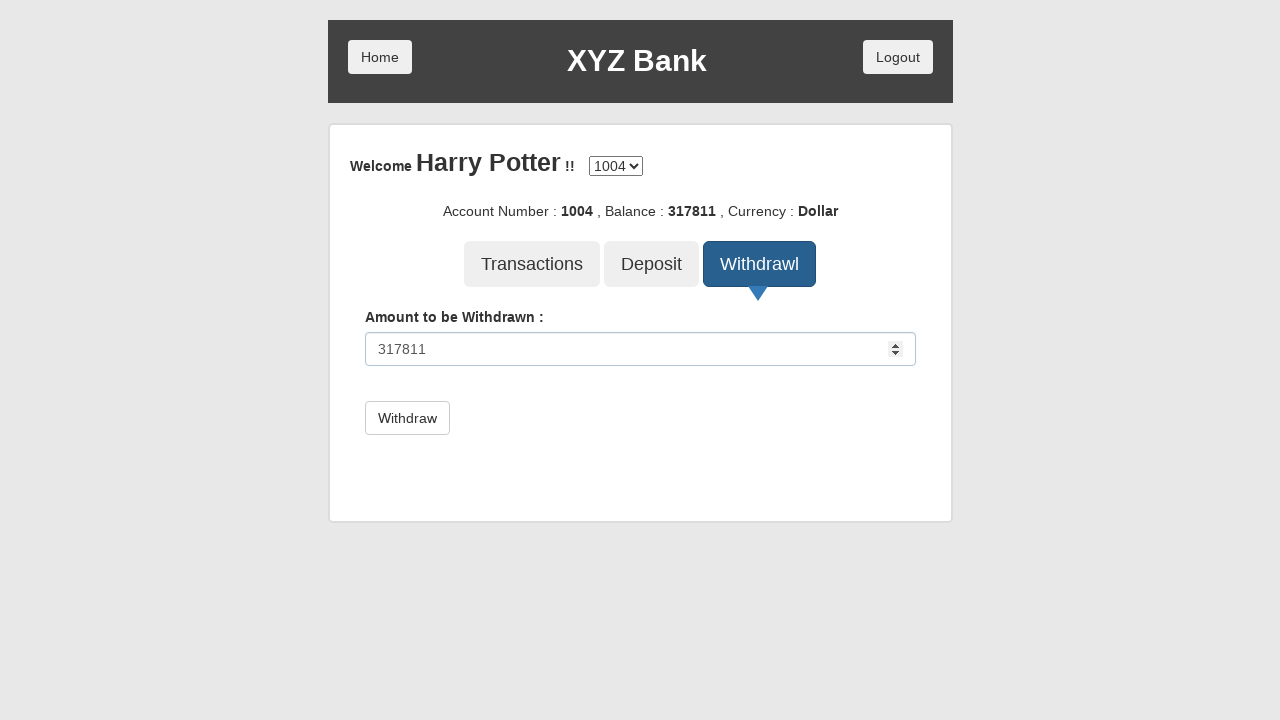

Clicked withdrawal submit button at (407, 418) on button[type='submit']
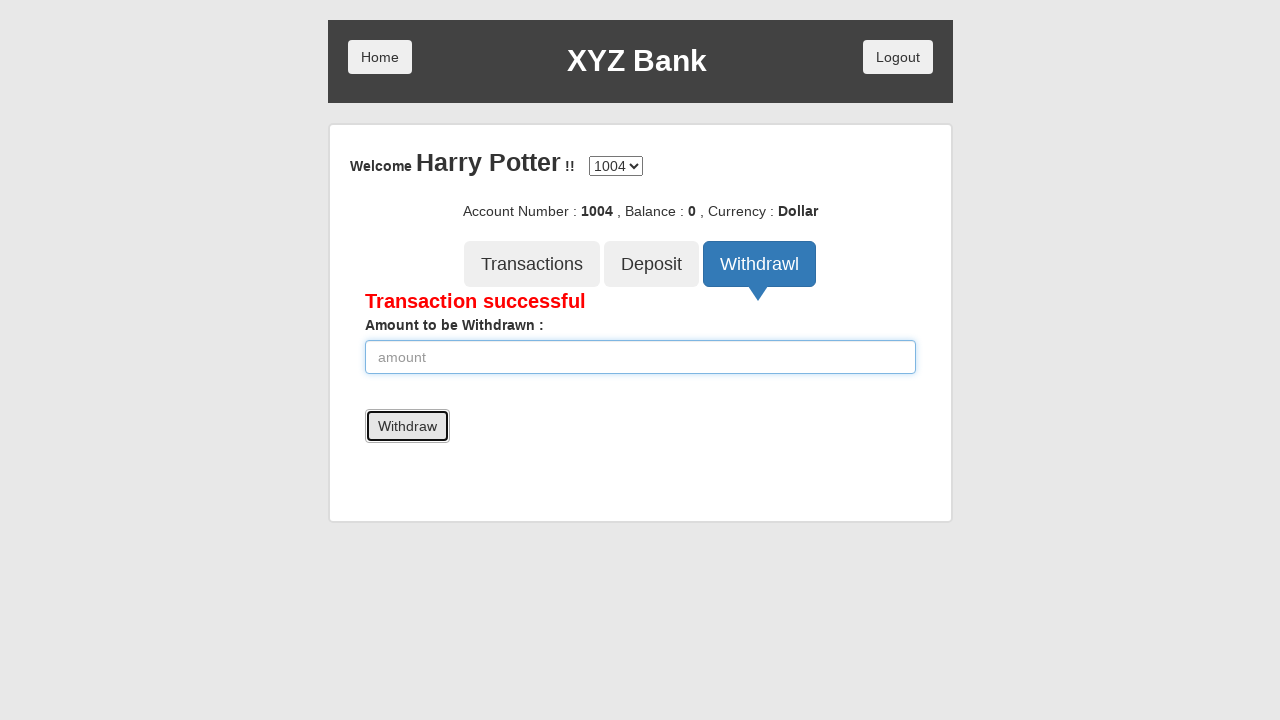

Withdrawal transaction completed successfully
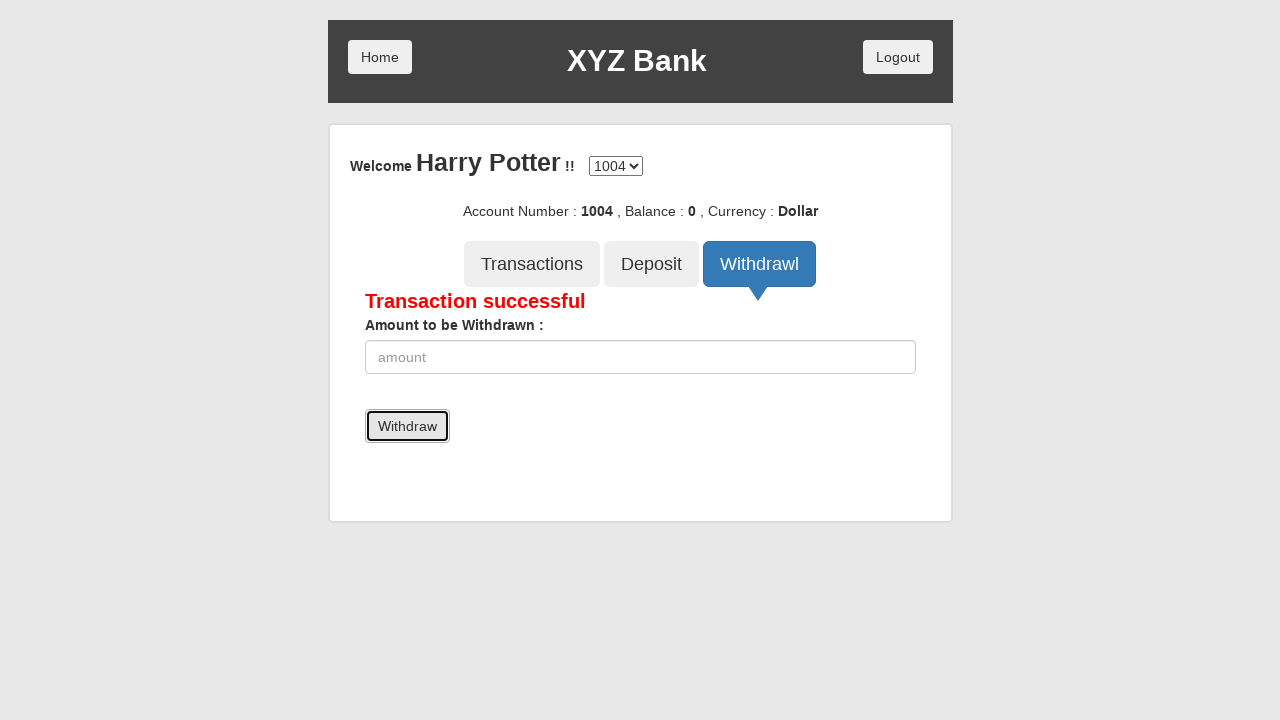

Clicked Transactions button to view transaction history at (532, 264) on button:has-text('Transactions')
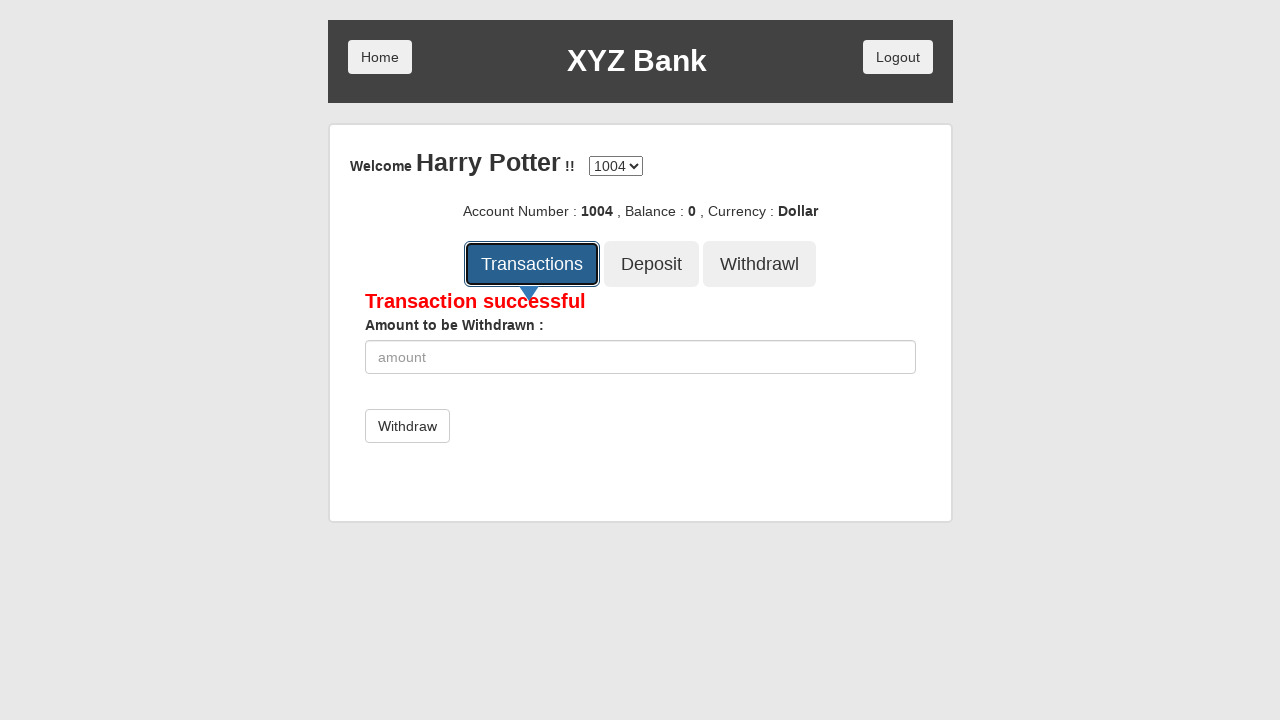

Transaction history page loaded
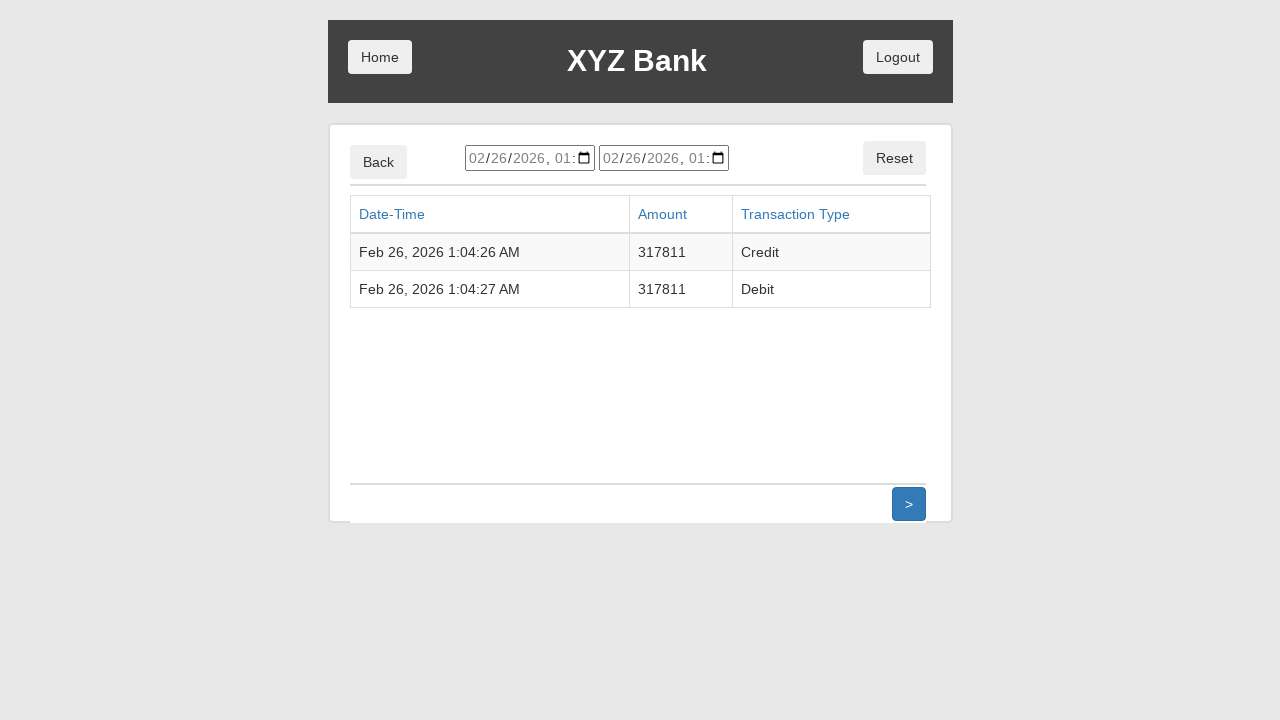

Retrieved first transaction type: Credit
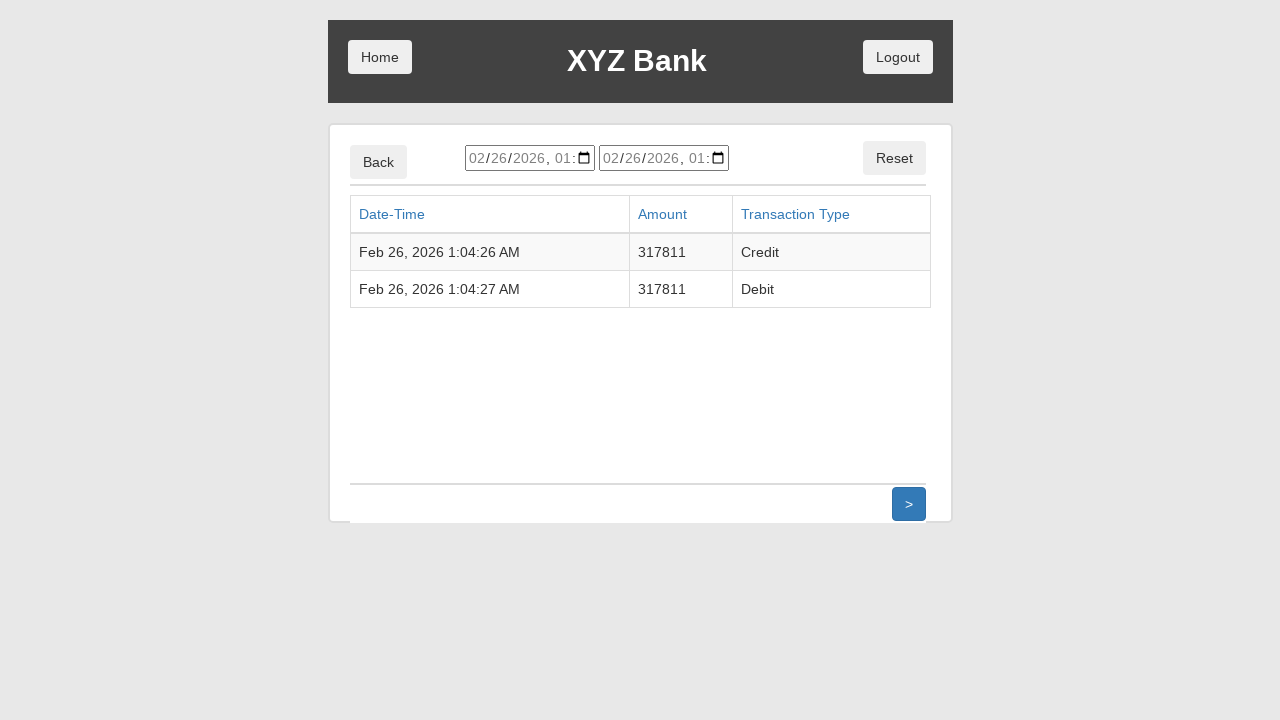

Retrieved second transaction type: Debit
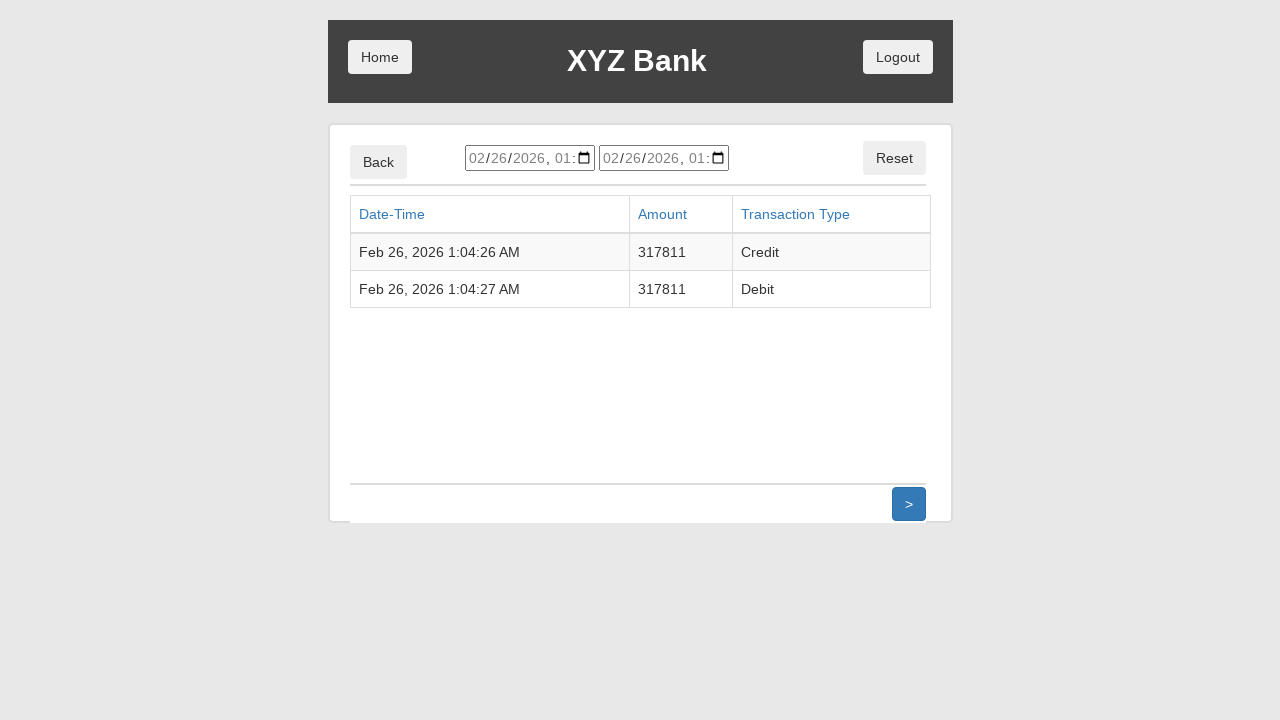

Transaction types verified: Credit and Debit transactions confirmed in history
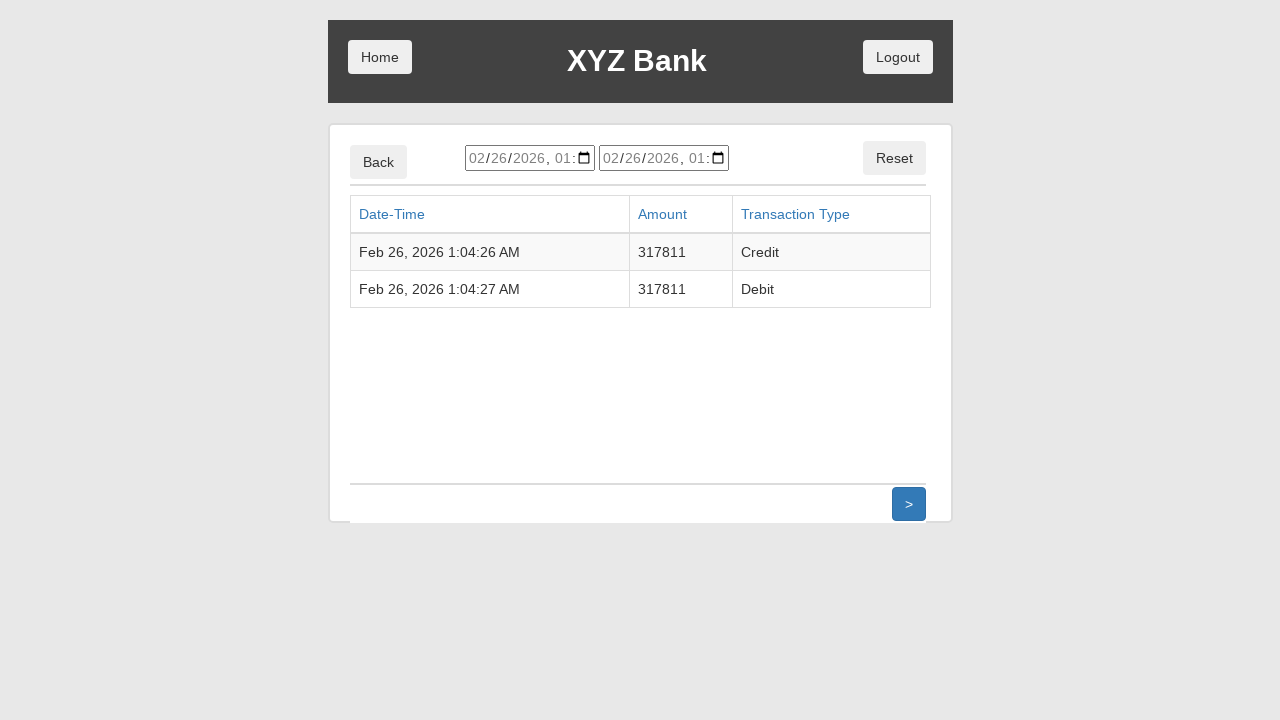

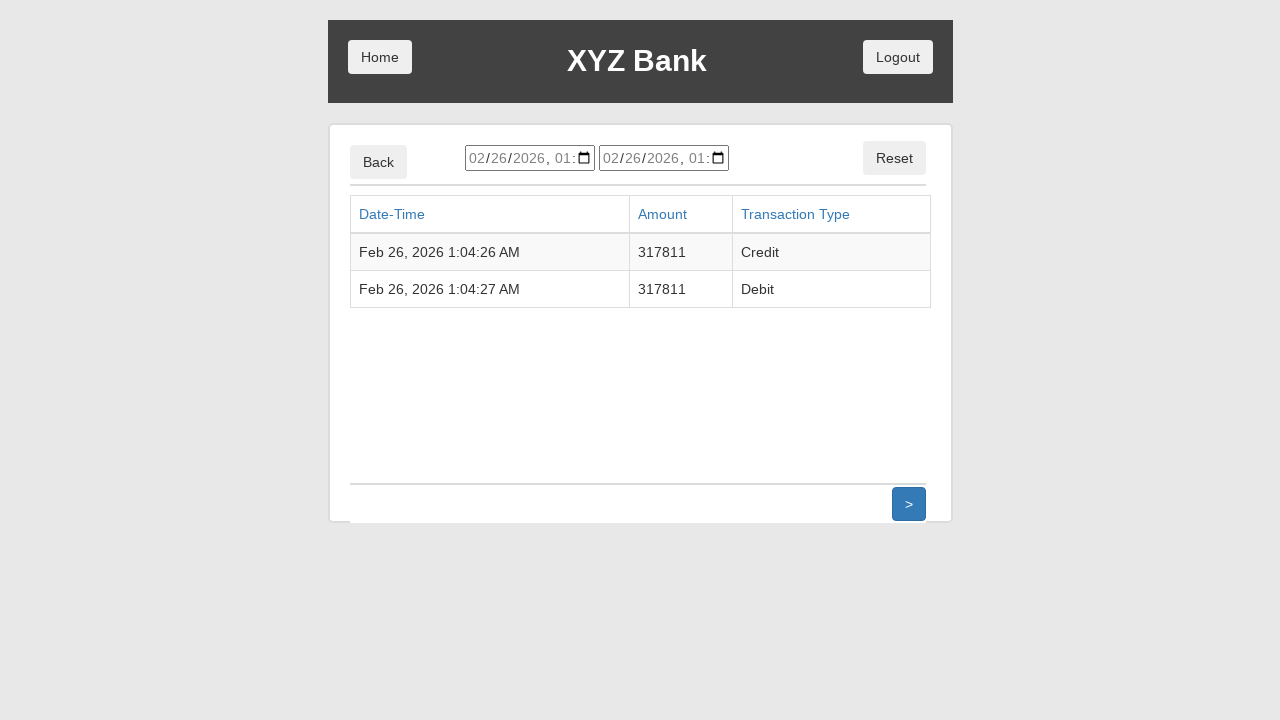